Verifies that the company branding logo is displayed on the OrangeHRM login page

Starting URL: https://opensource-demo.orangehrmlive.com/web/index.php/auth/login

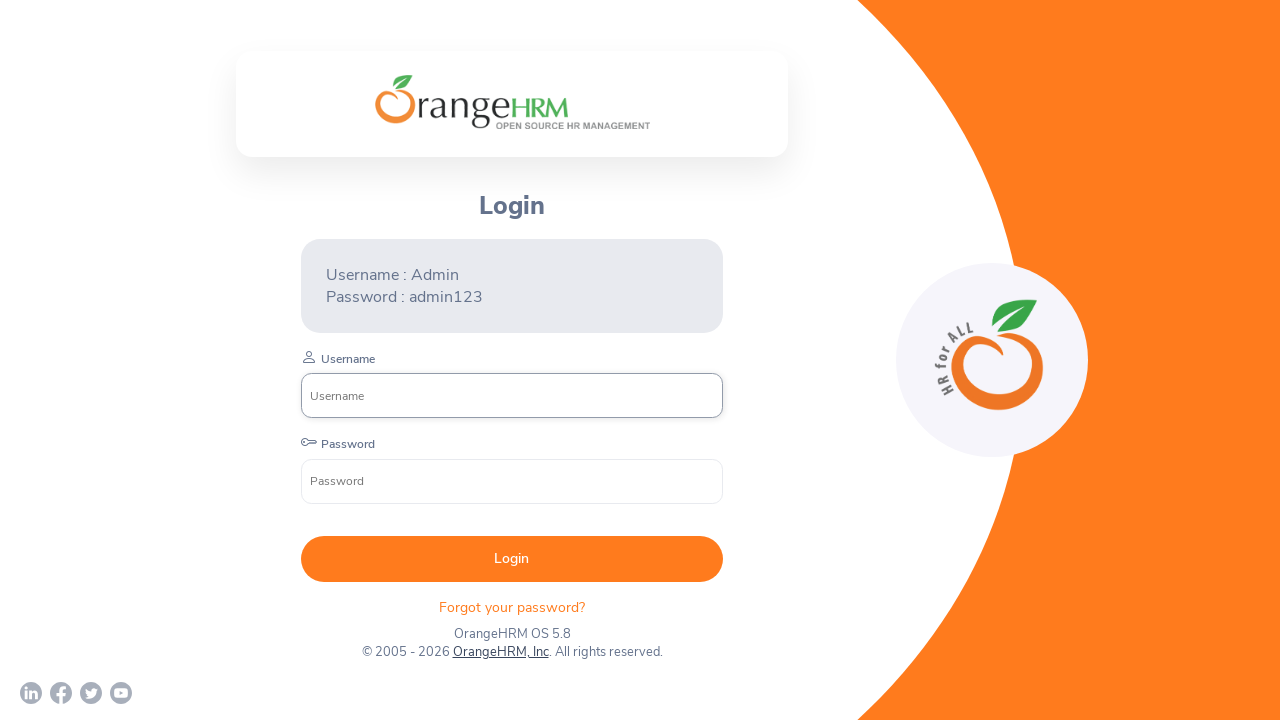

Located company branding logo element
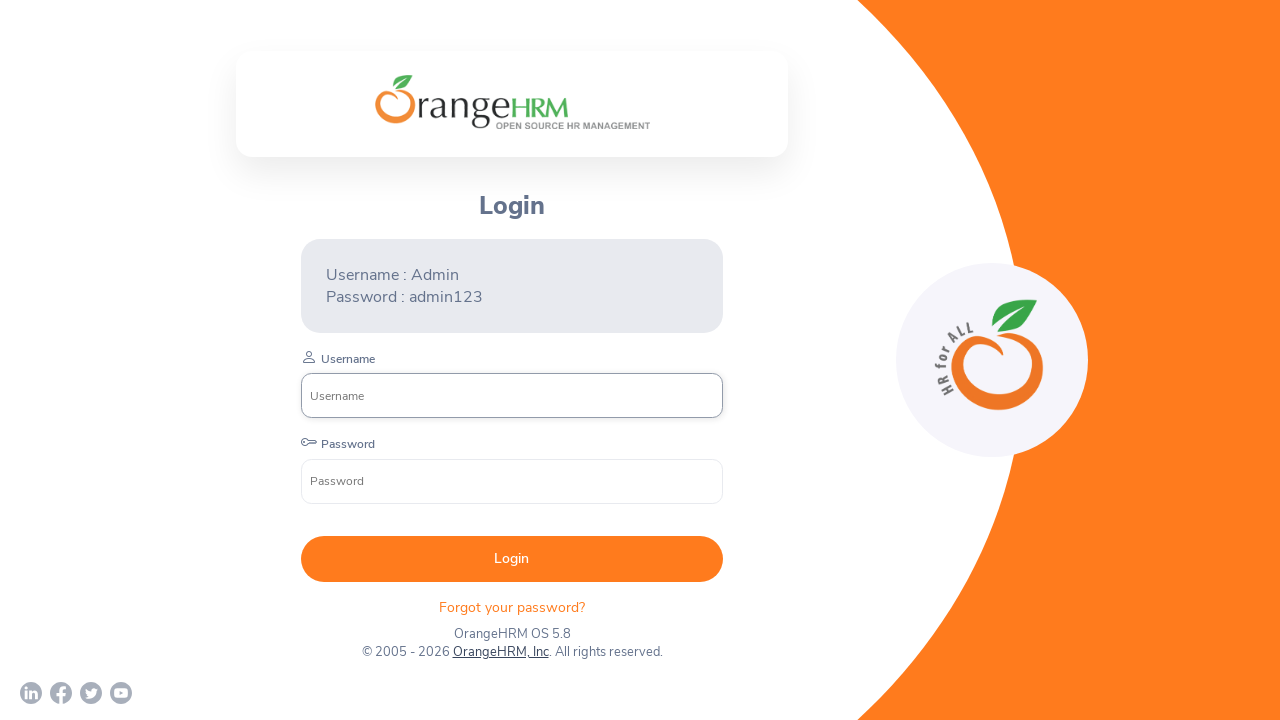

Waited for company logo to become visible
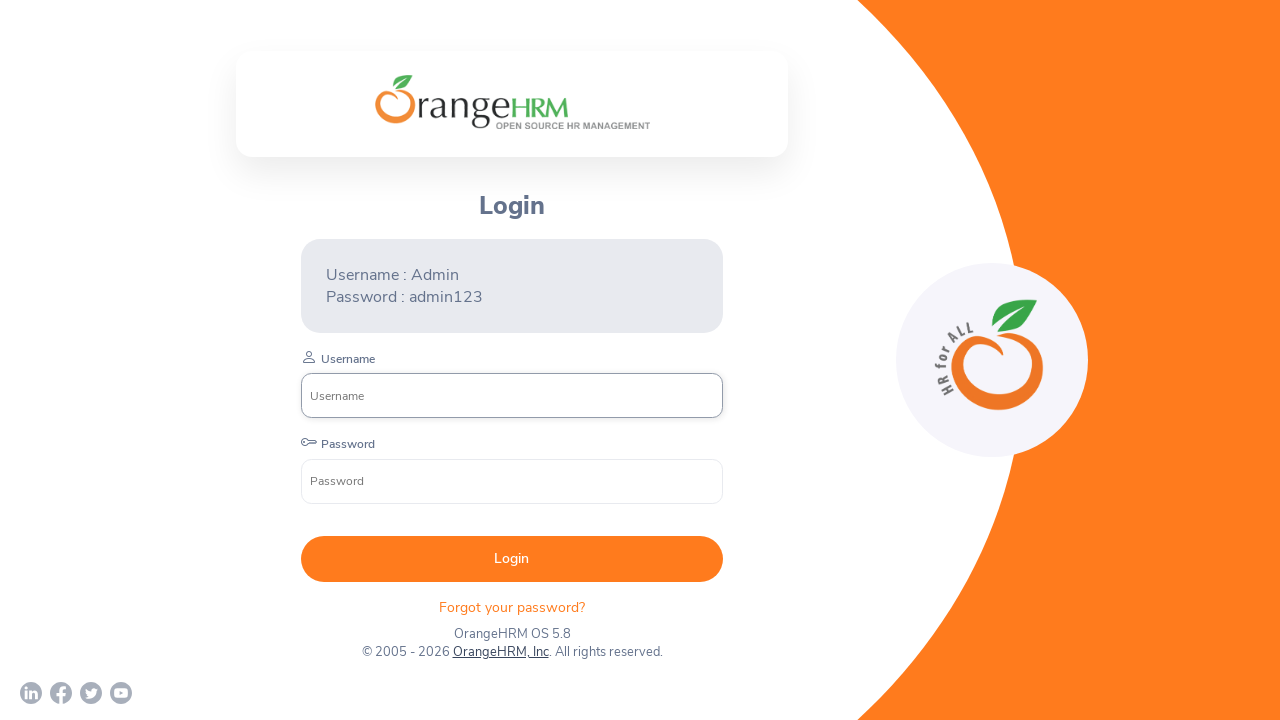

Verified that company logo is visible on OrangeHRM login page
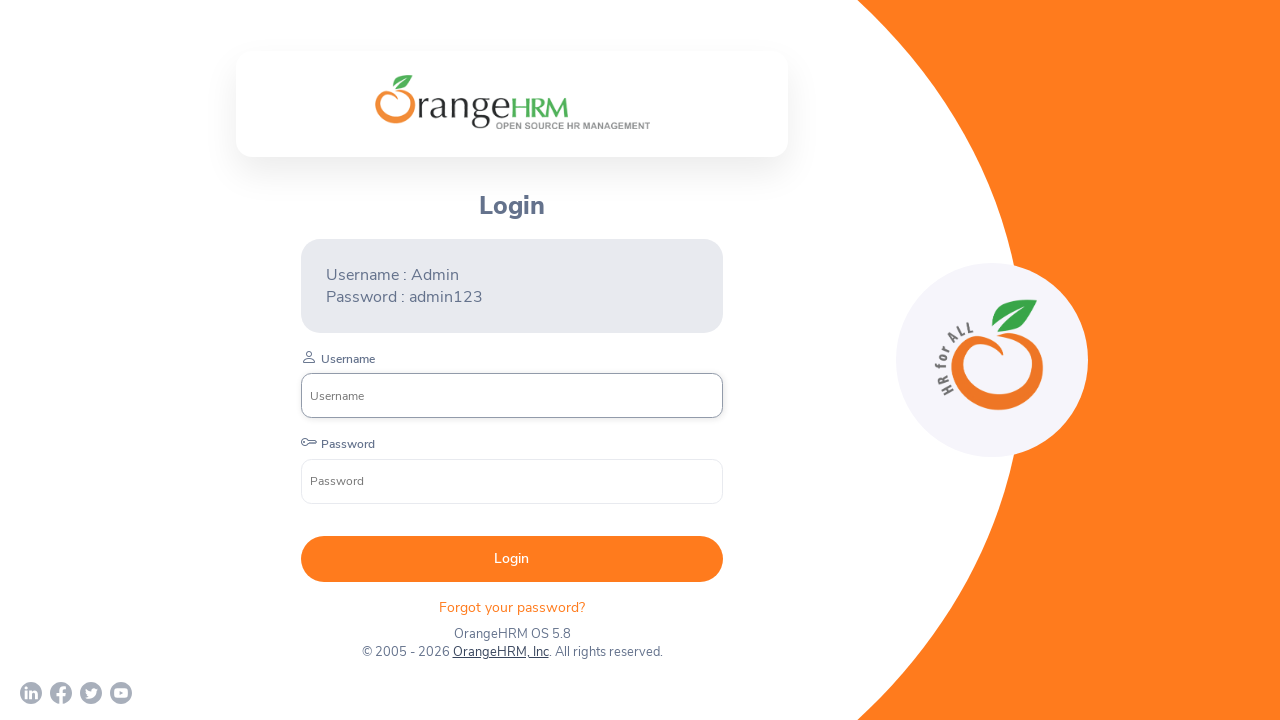

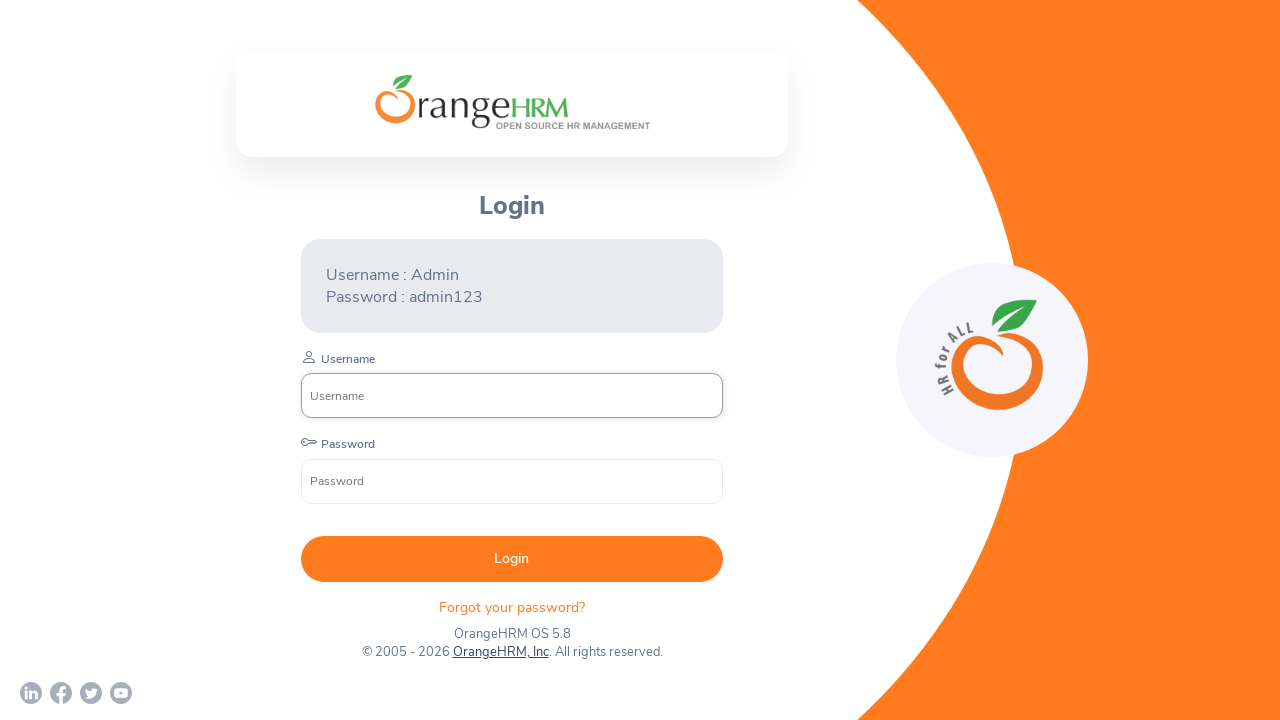